Tests autocomplete dropdown functionality by typing partial text, navigating through suggestions with arrow keys, and selecting an option

Starting URL: https://www.w3schools.com/howto/howto_js_autocomplete.asp

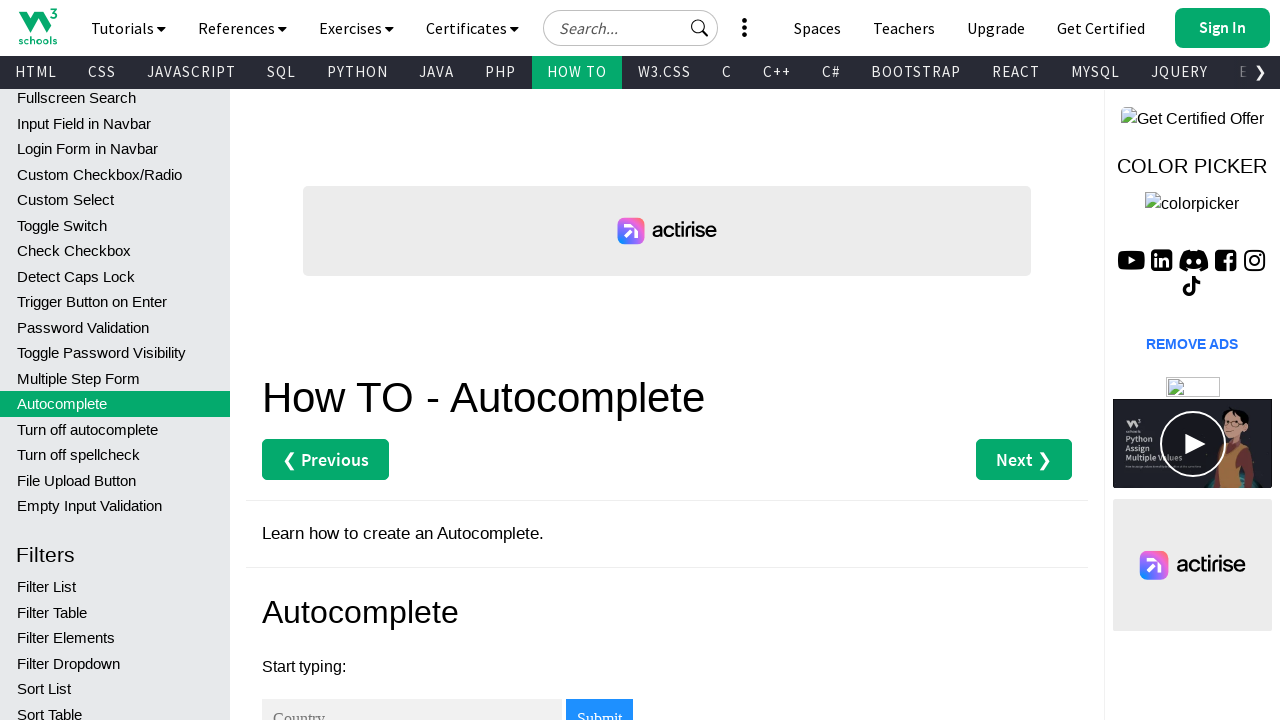

Clicked on the autocomplete input box at (412, 700) on #myInput
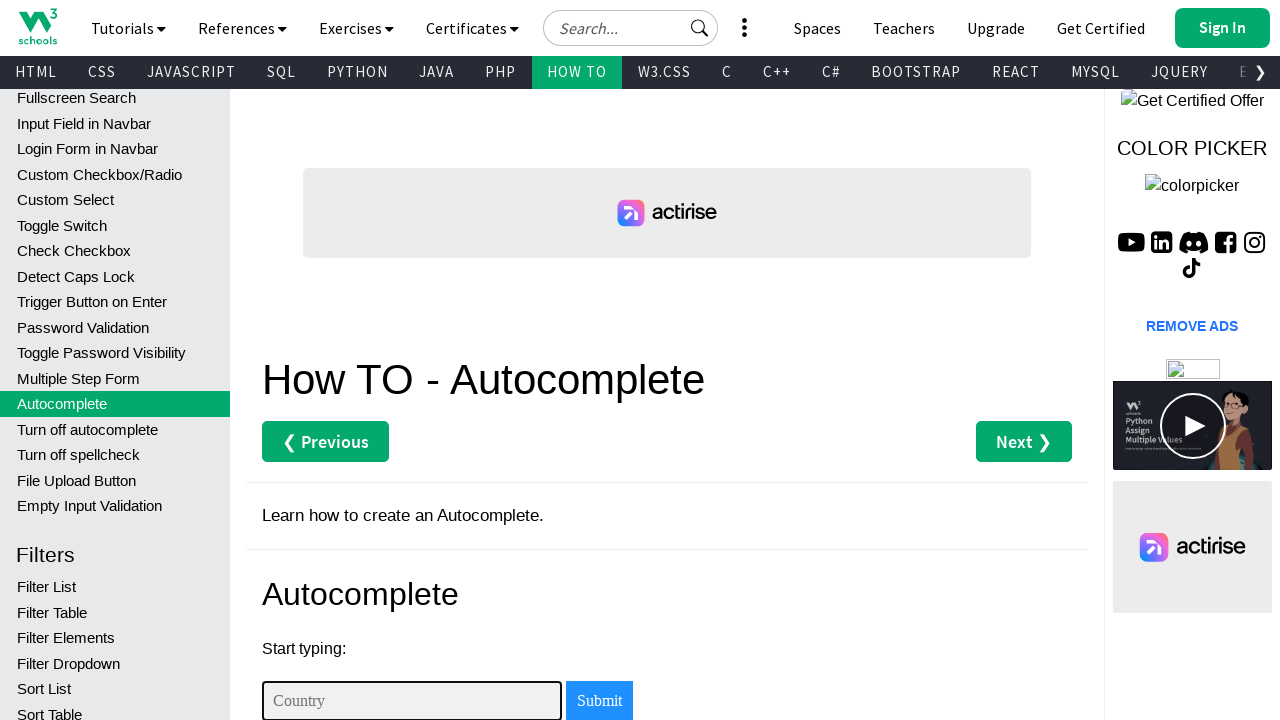

Typed 'ta' into the autocomplete input field to trigger suggestions on #myInput
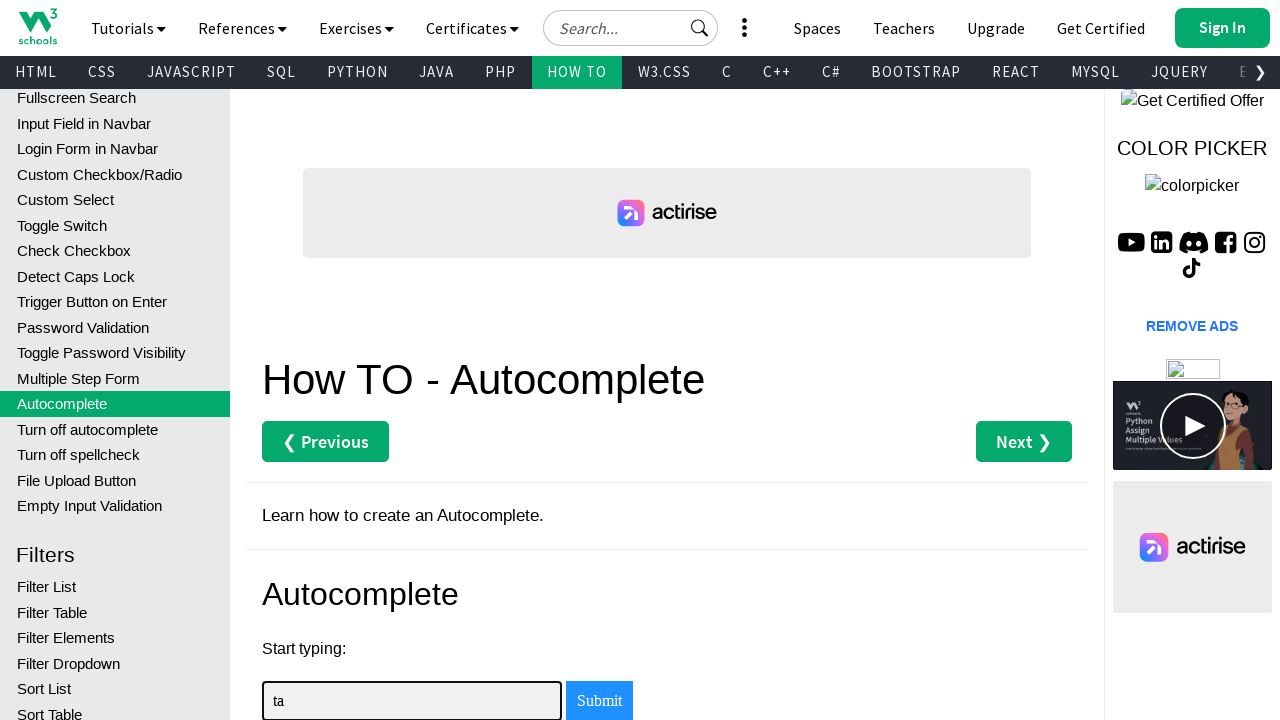

Pressed ArrowDown to navigate to next suggestion (iteration 1)
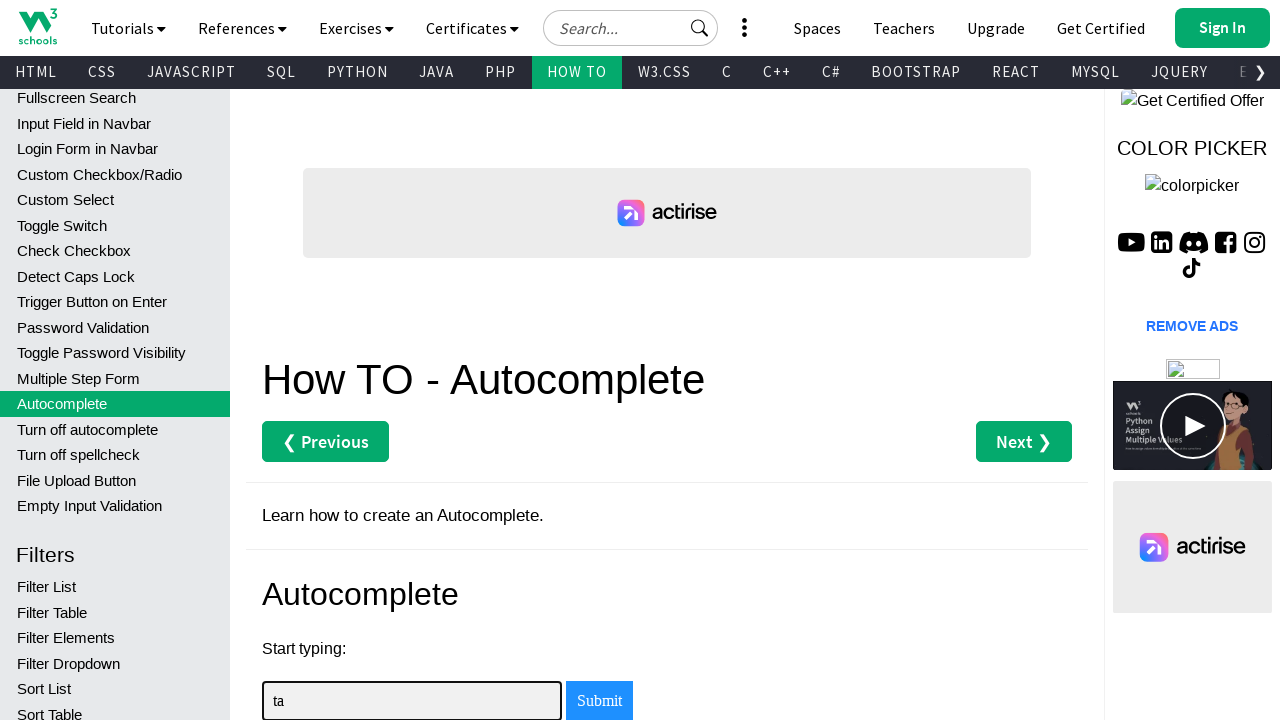

Waited 1 second for suggestion navigation (iteration 1)
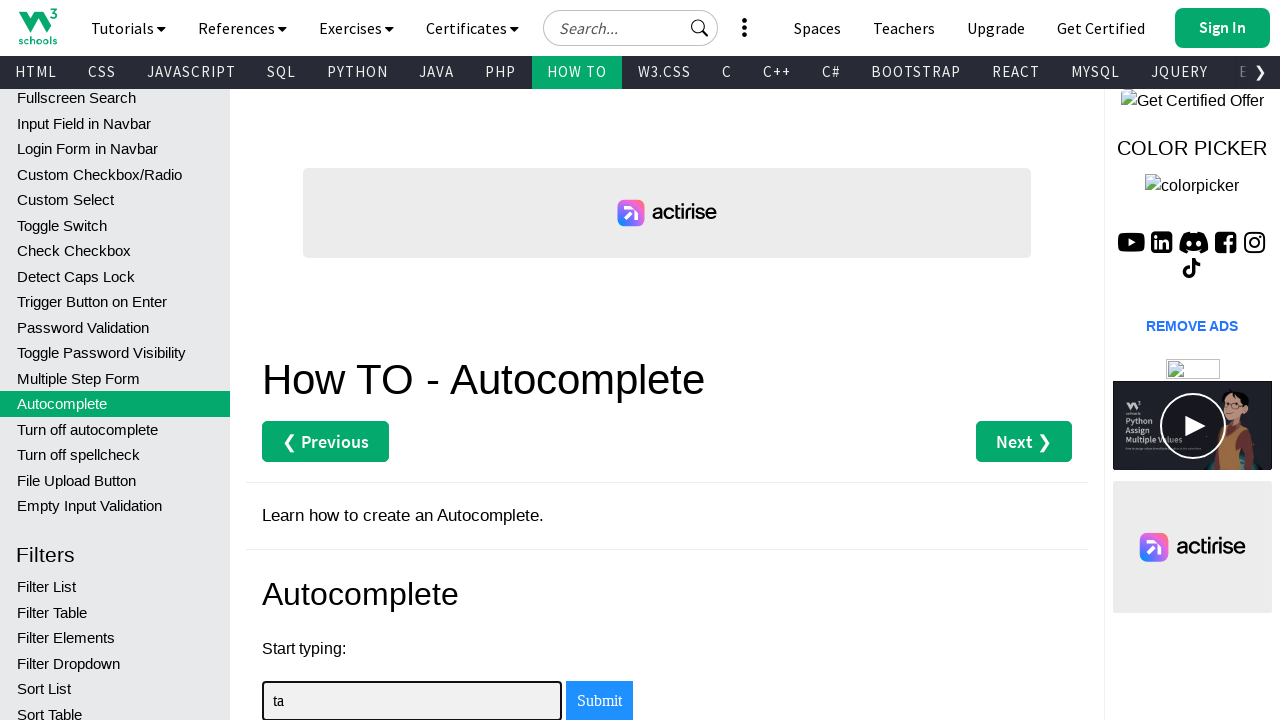

Pressed ArrowDown to navigate to next suggestion (iteration 2)
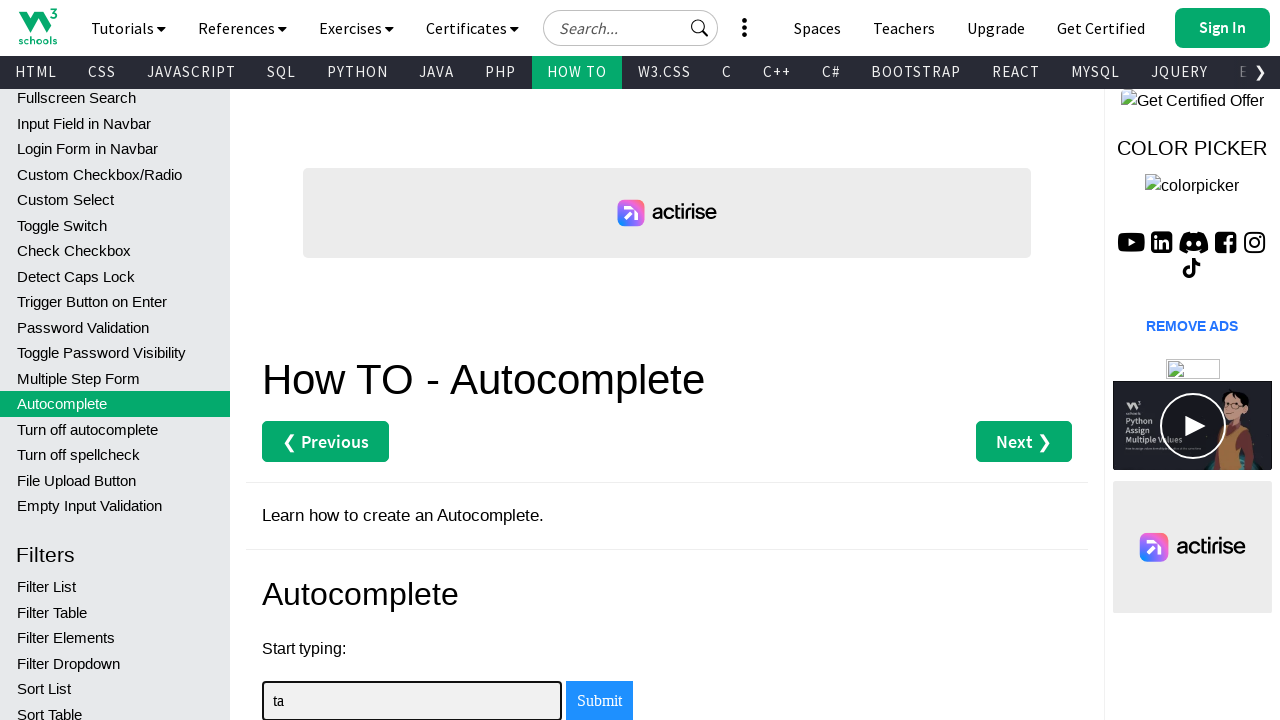

Waited 1 second for suggestion navigation (iteration 2)
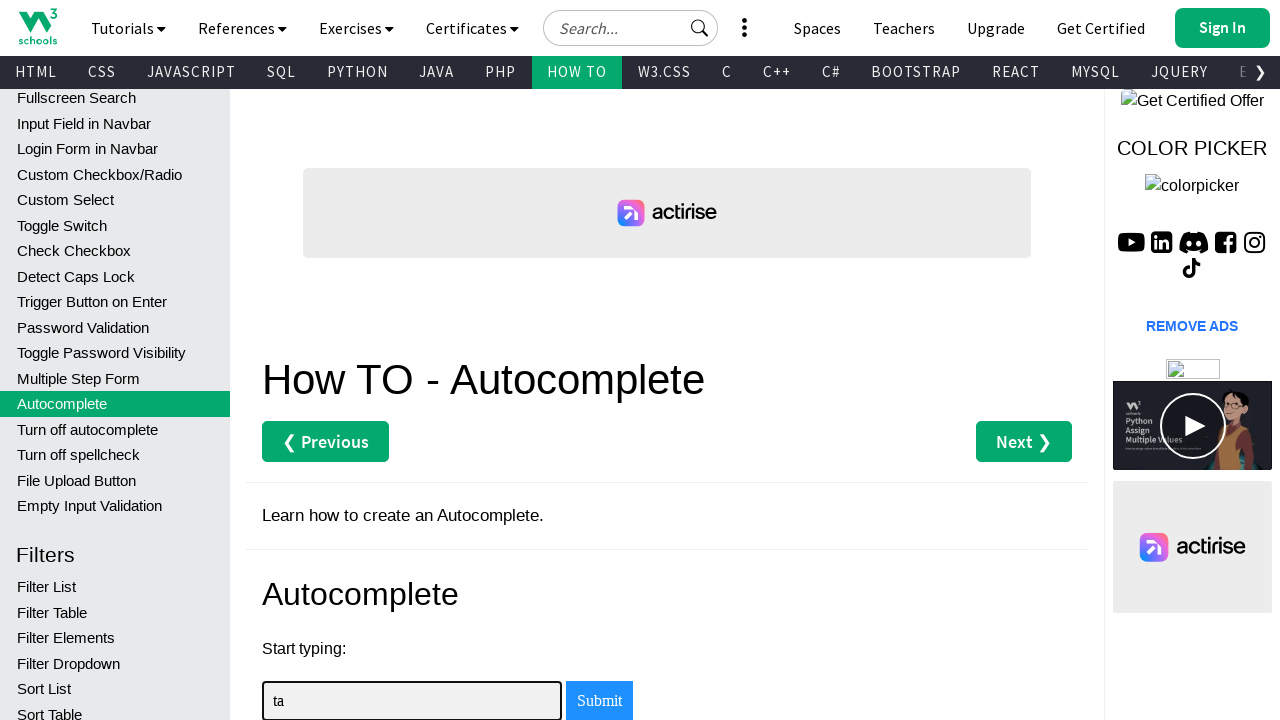

Pressed ArrowDown to navigate to next suggestion (iteration 3)
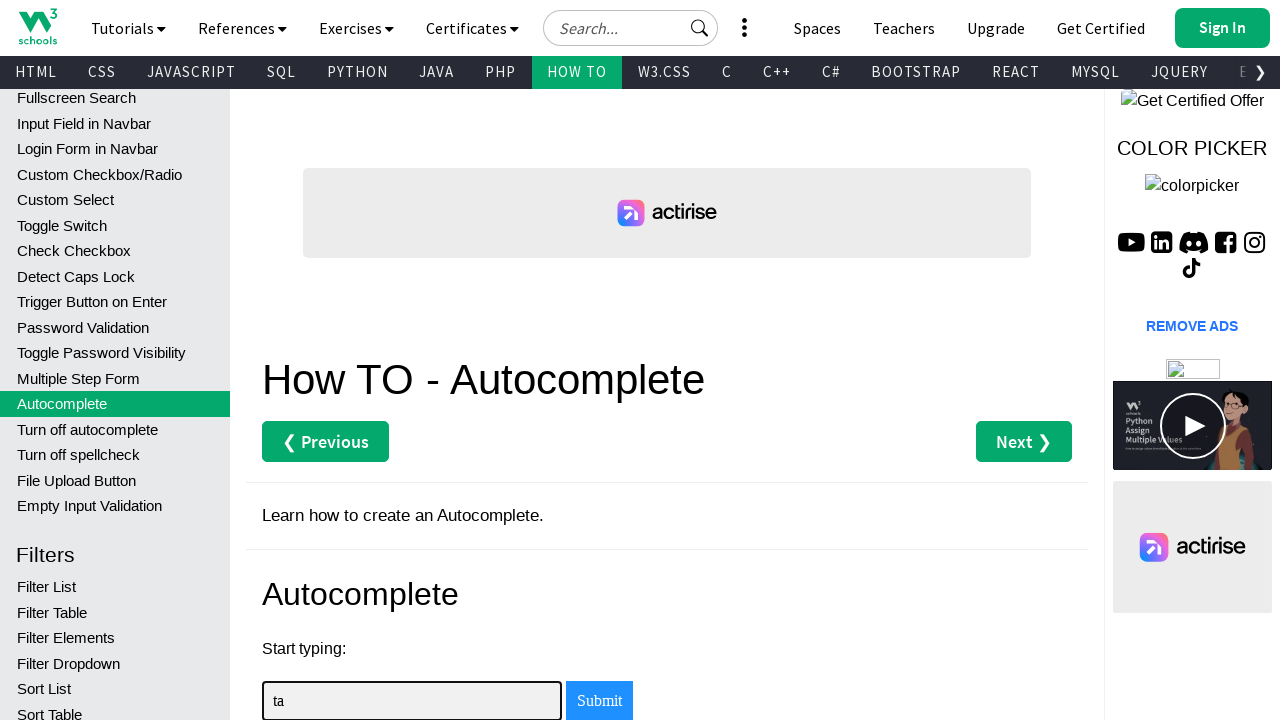

Waited 1 second for suggestion navigation (iteration 3)
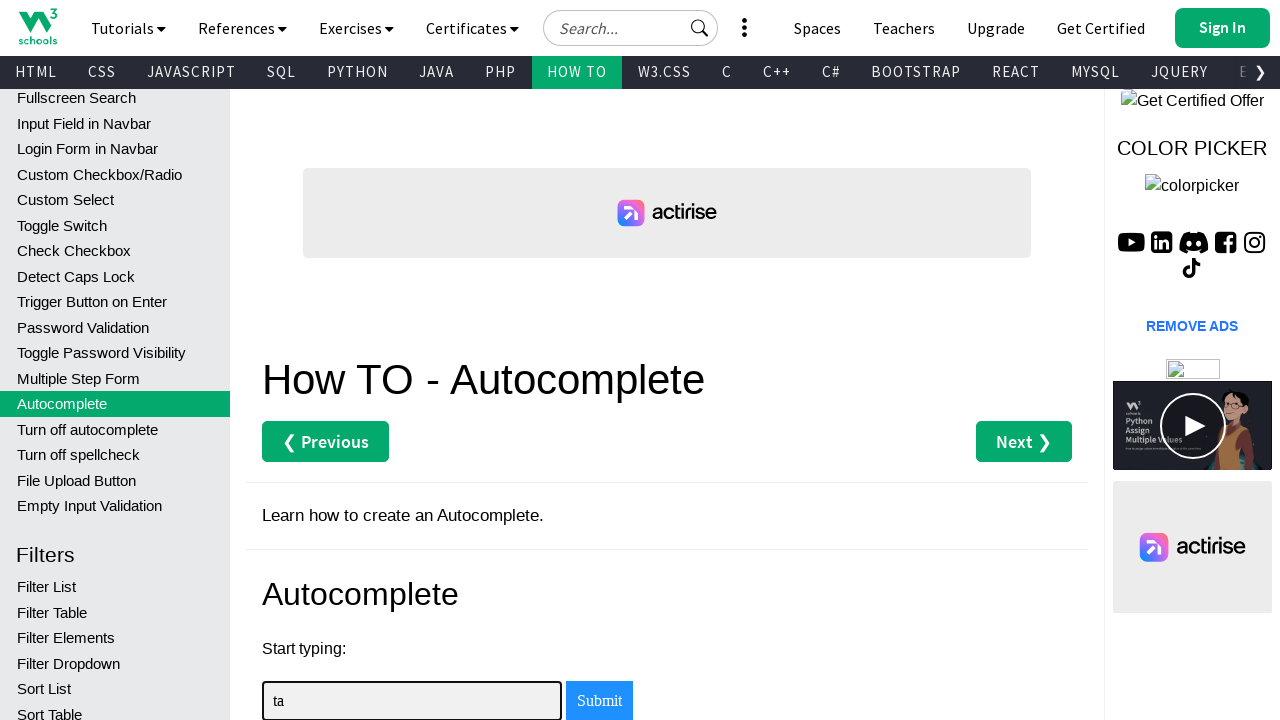

Pressed Enter to select the highlighted suggestion
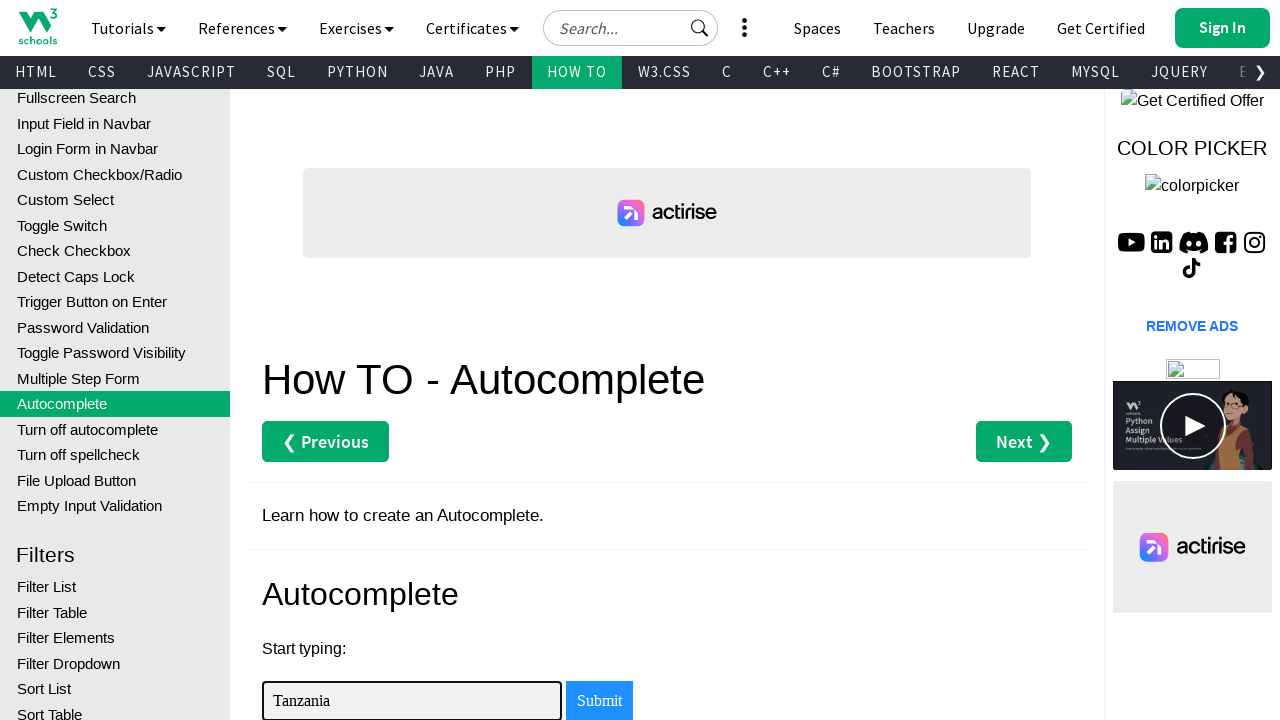

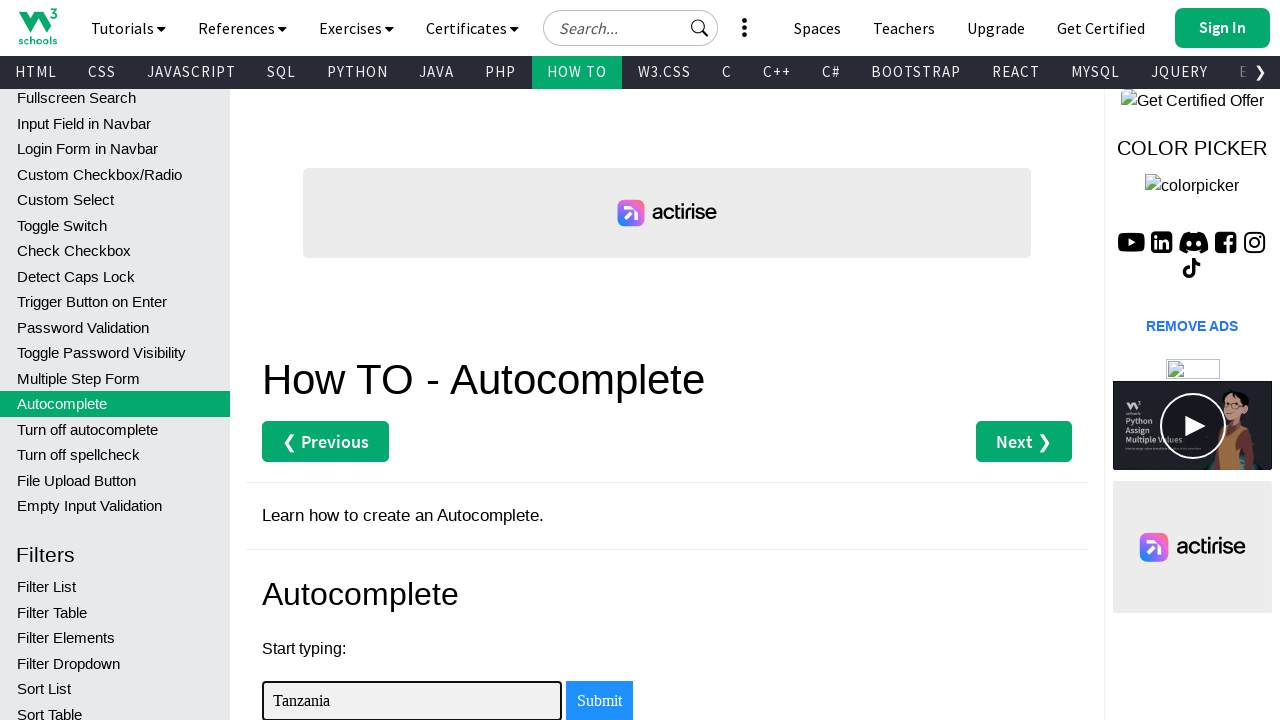